Tests responsive design of dev.to by loading the page at three different viewport sizes: desktop (2200x1800), tablet (1200x1400), and mobile (680x1200)

Starting URL: https://dev.to

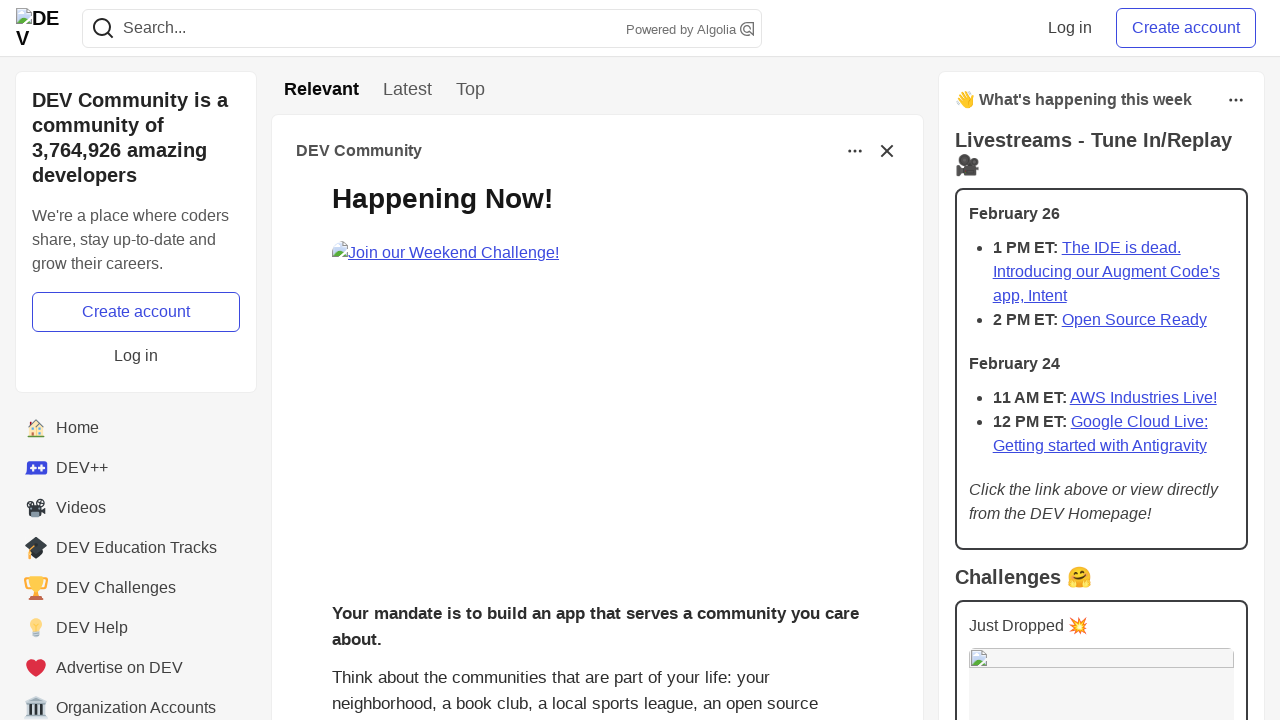

Navigated to https://dev.to
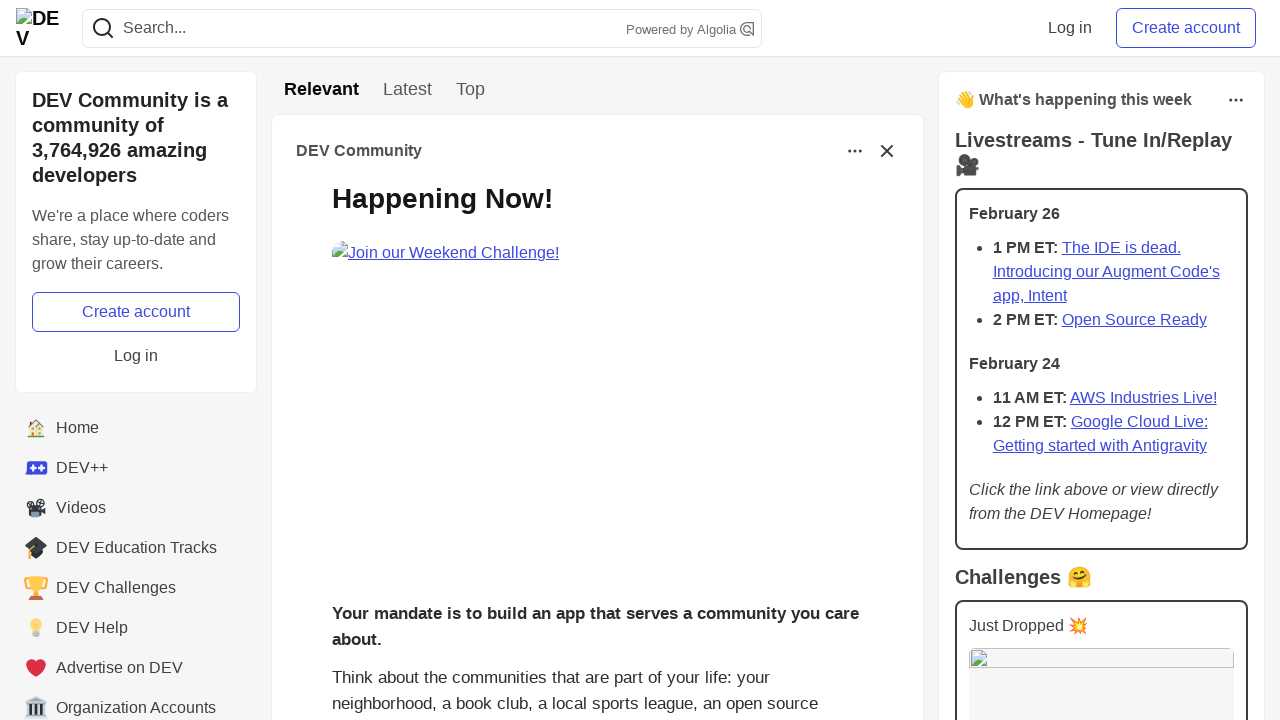

Set viewport to desktop size (2200x1800)
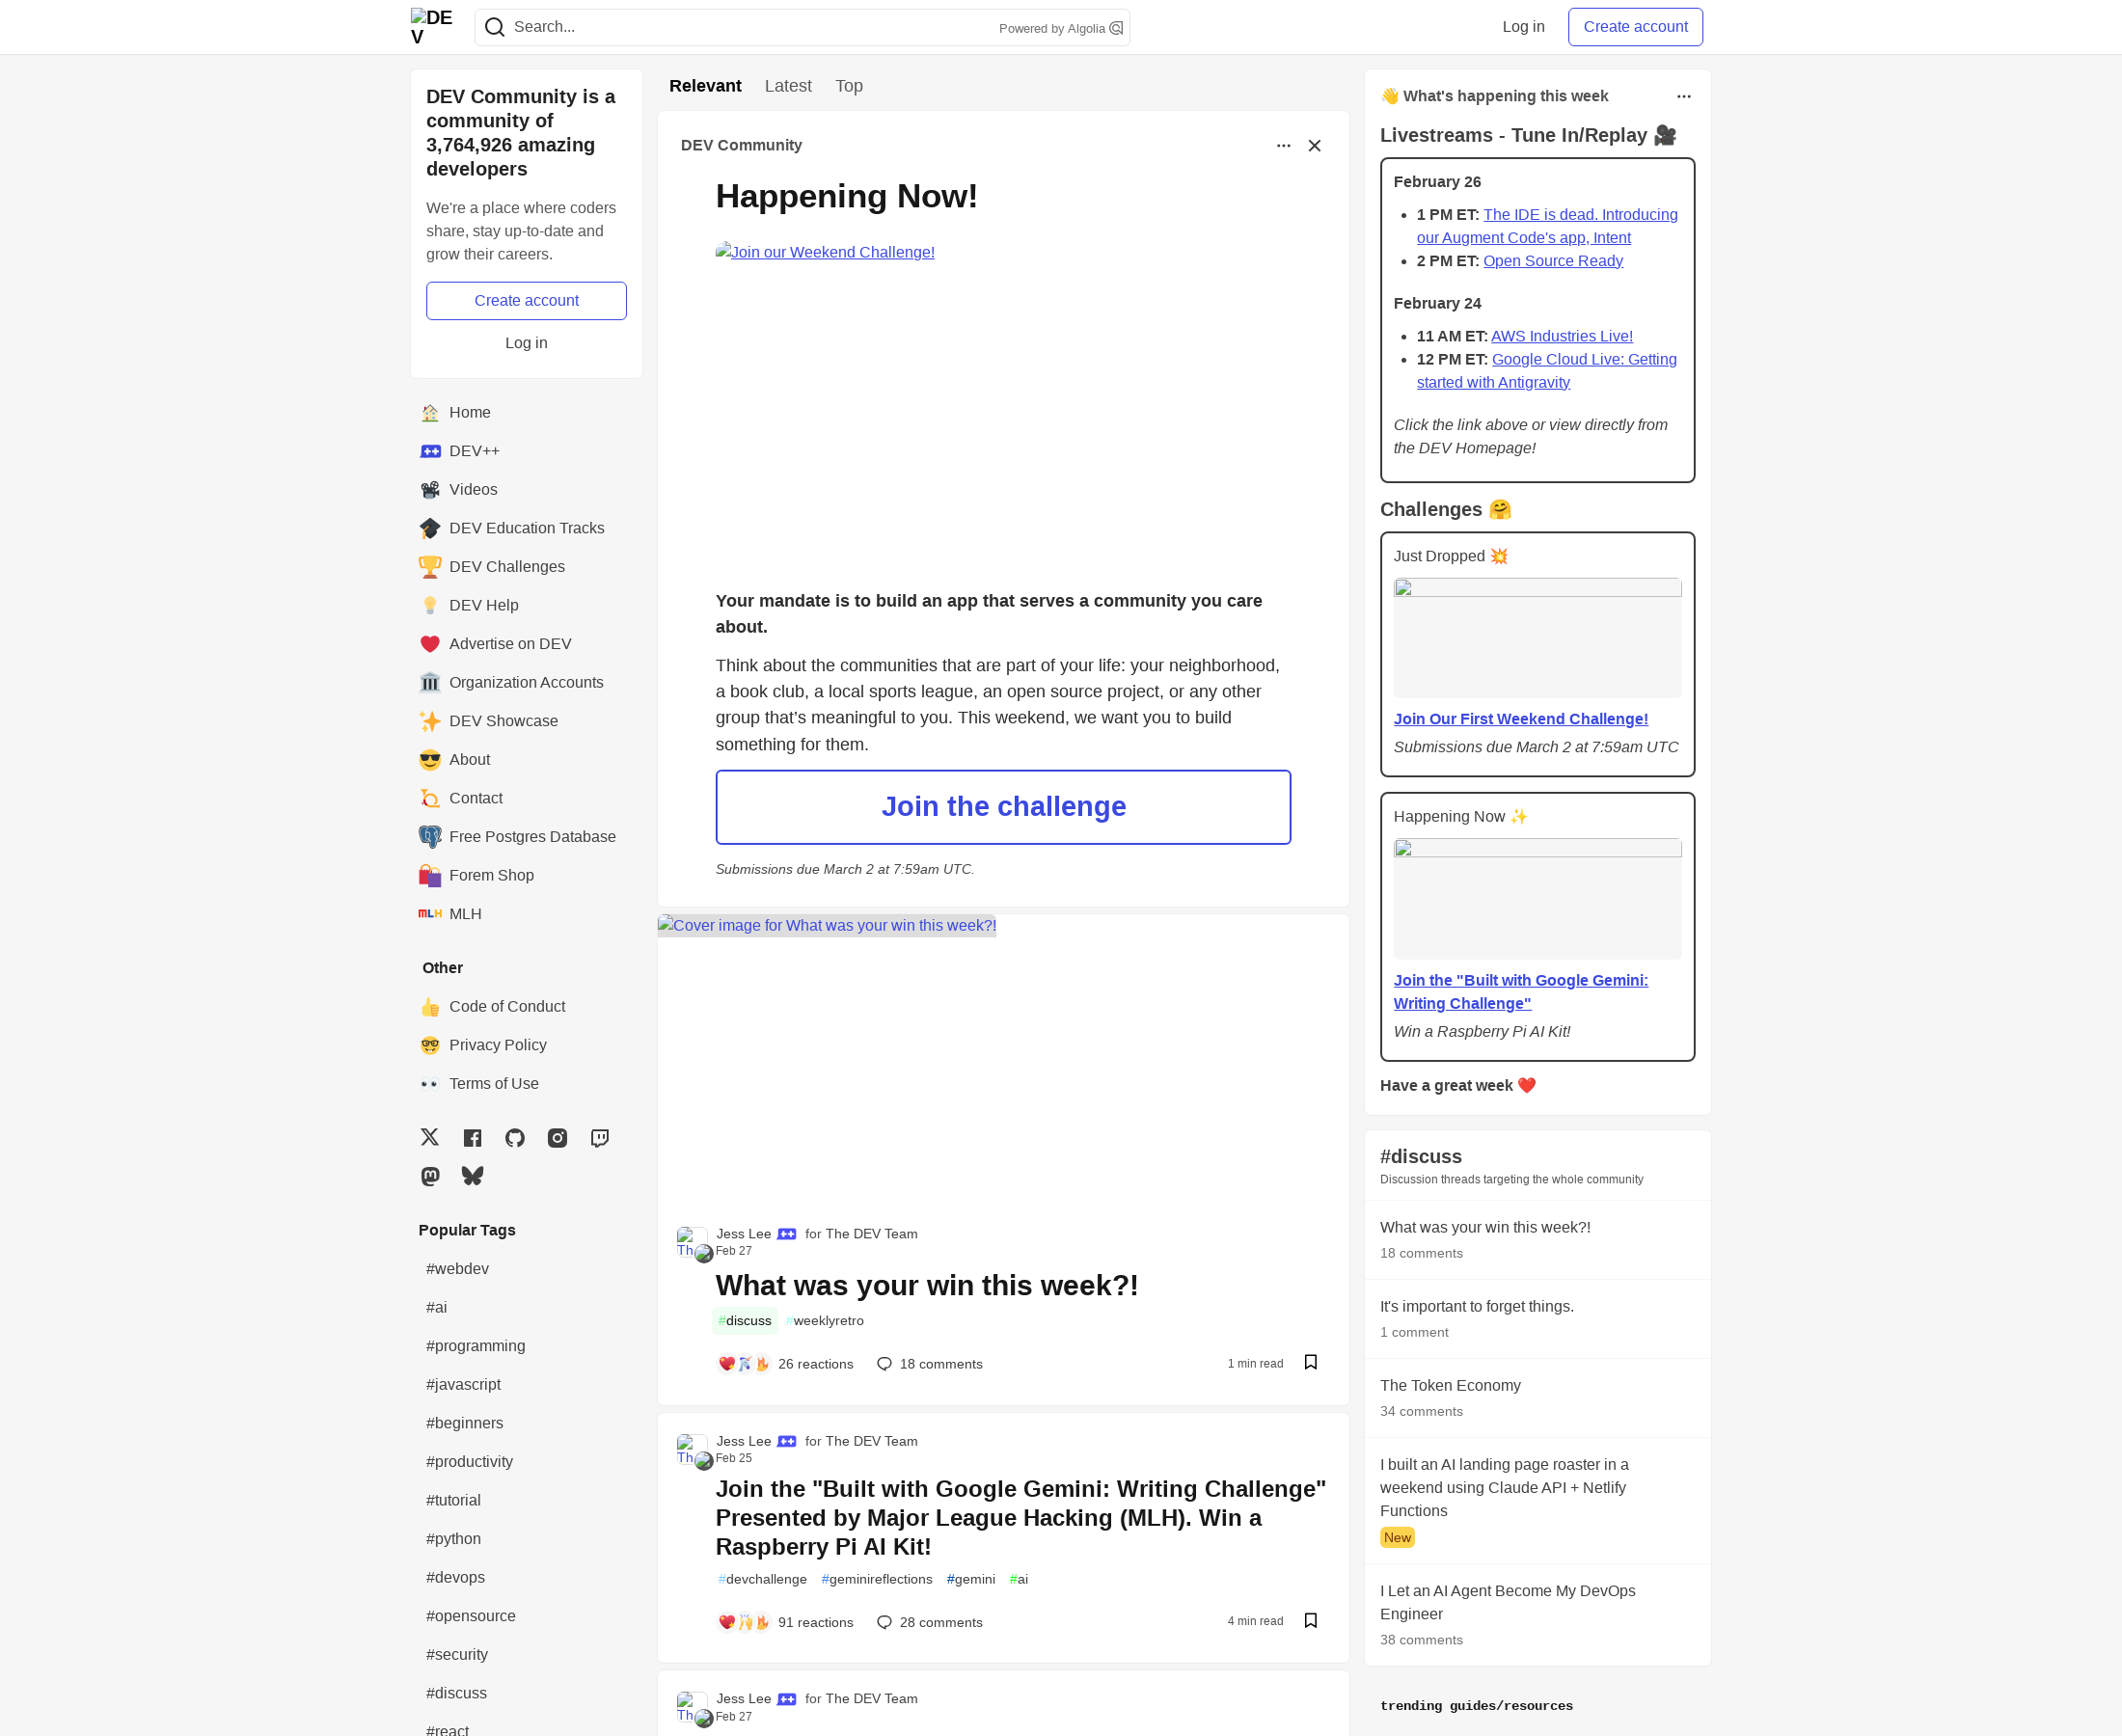

Reloaded page at desktop viewport
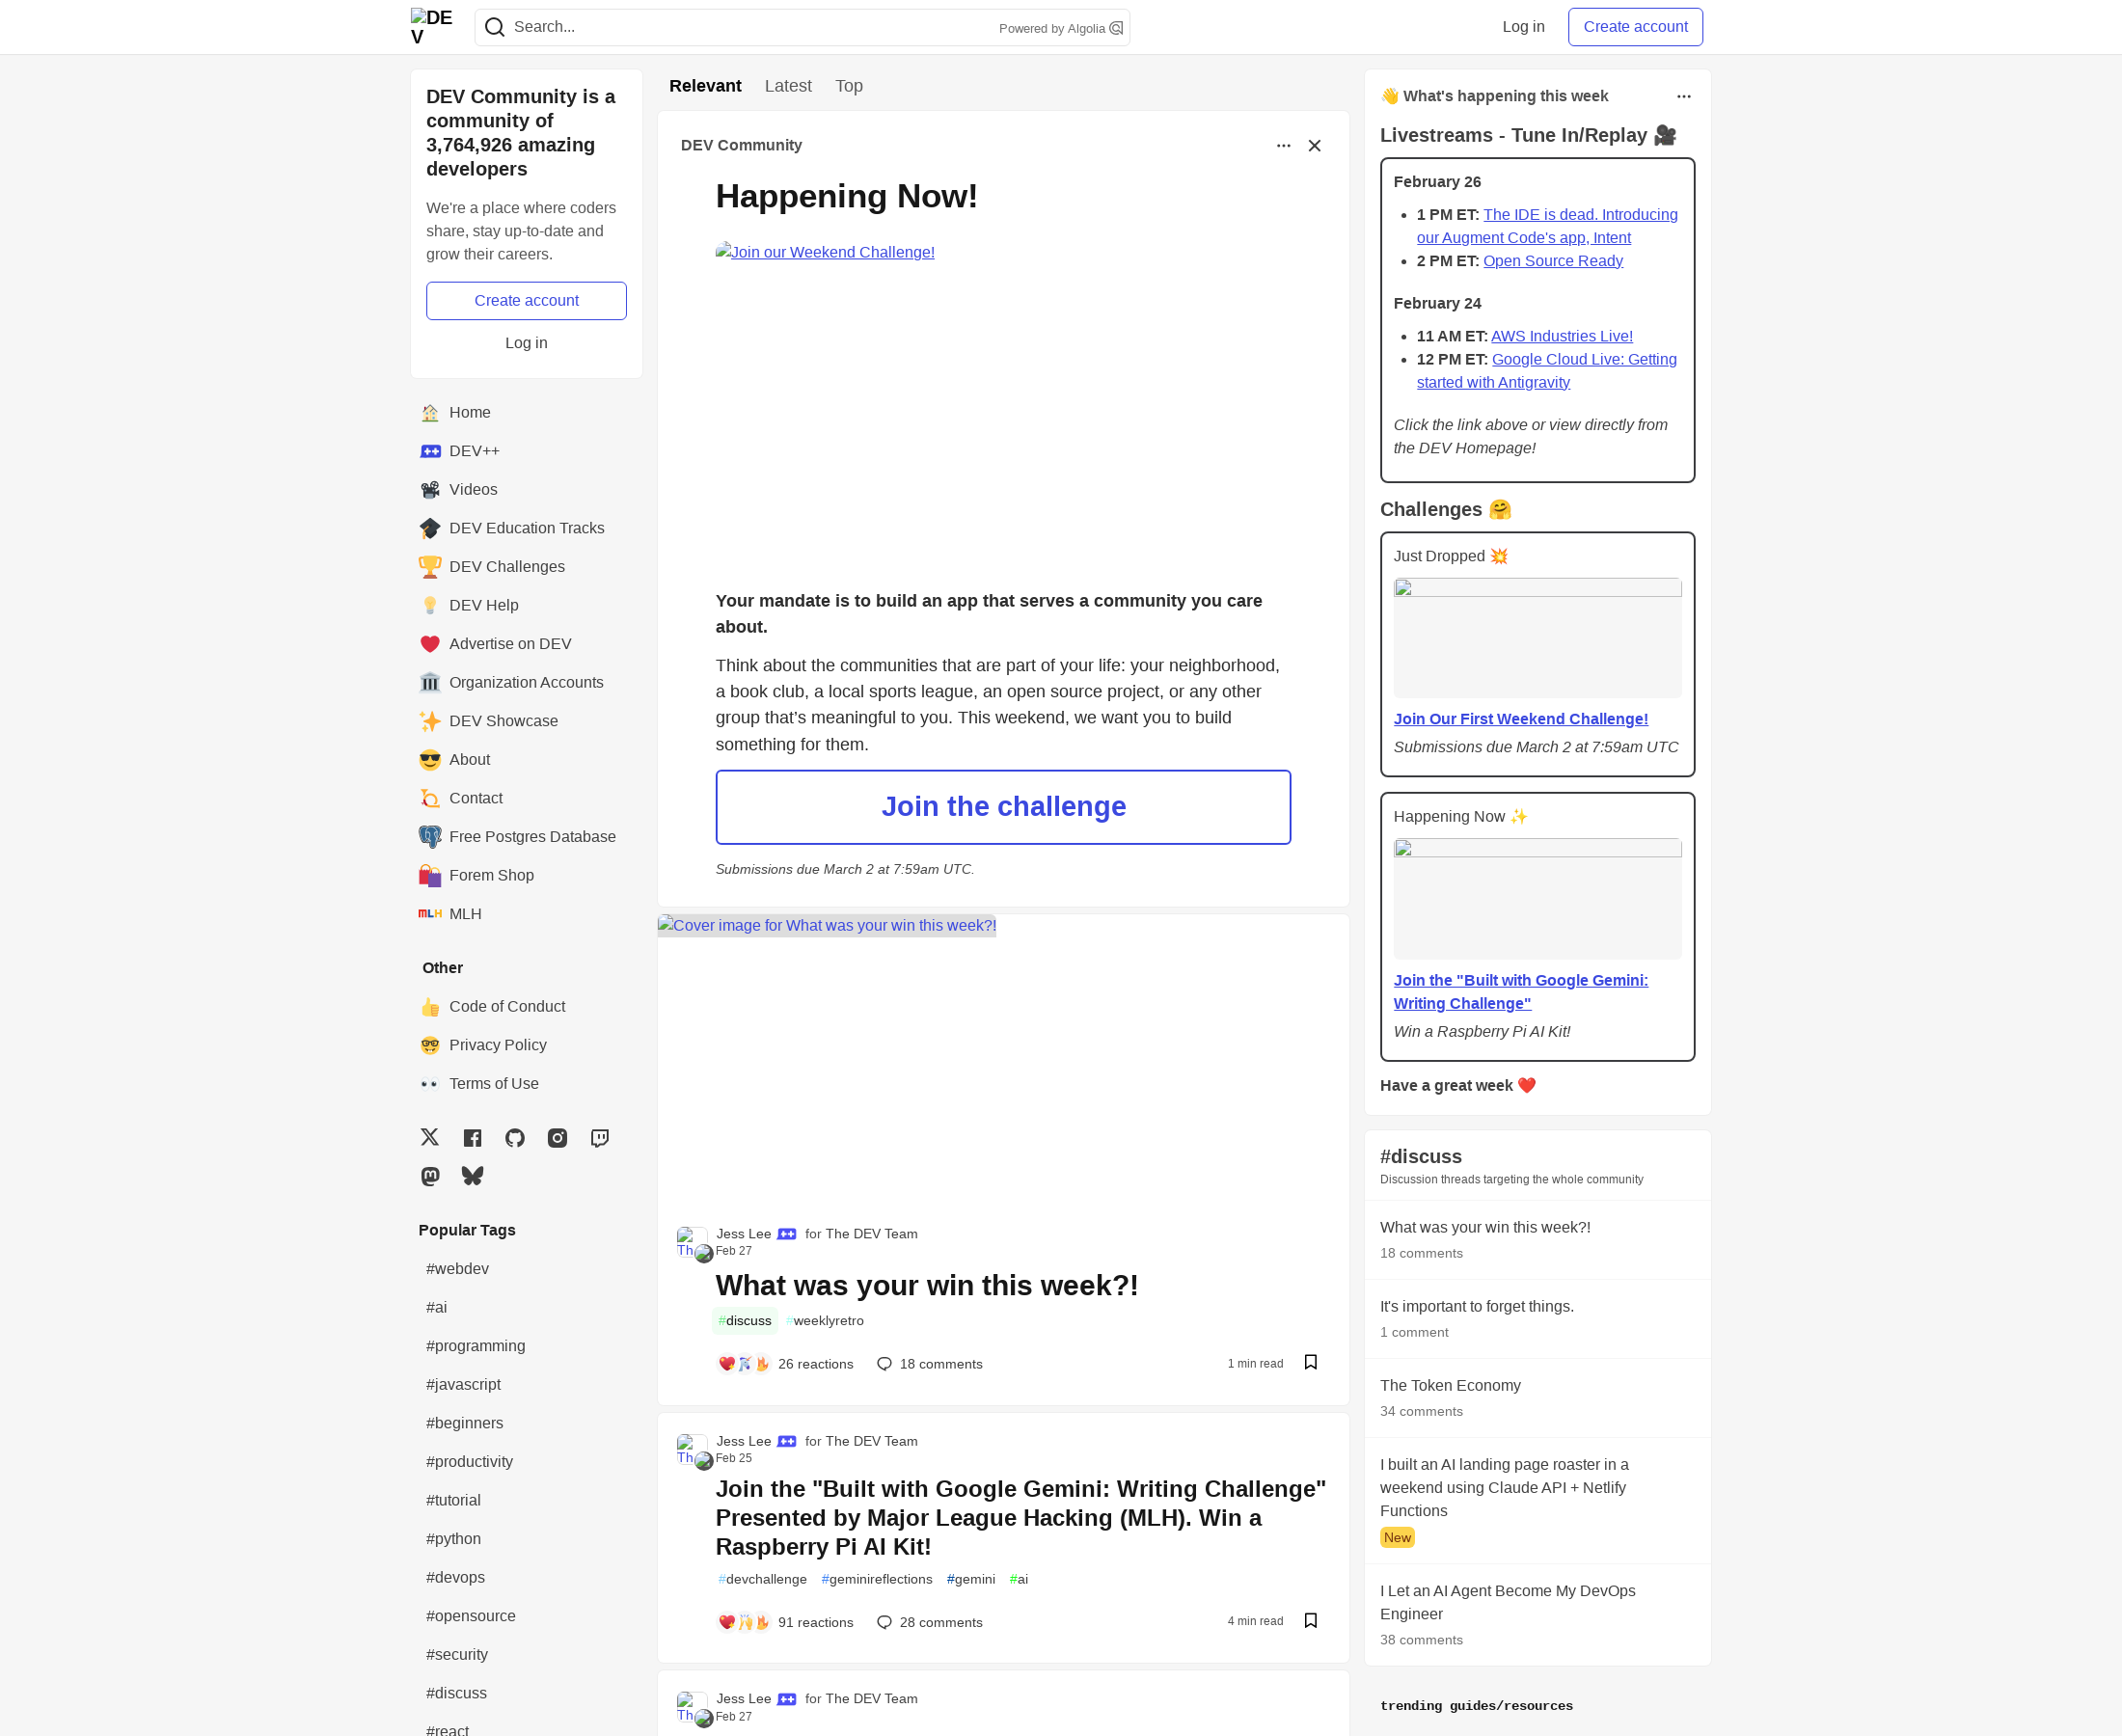

Page fully loaded at desktop viewport
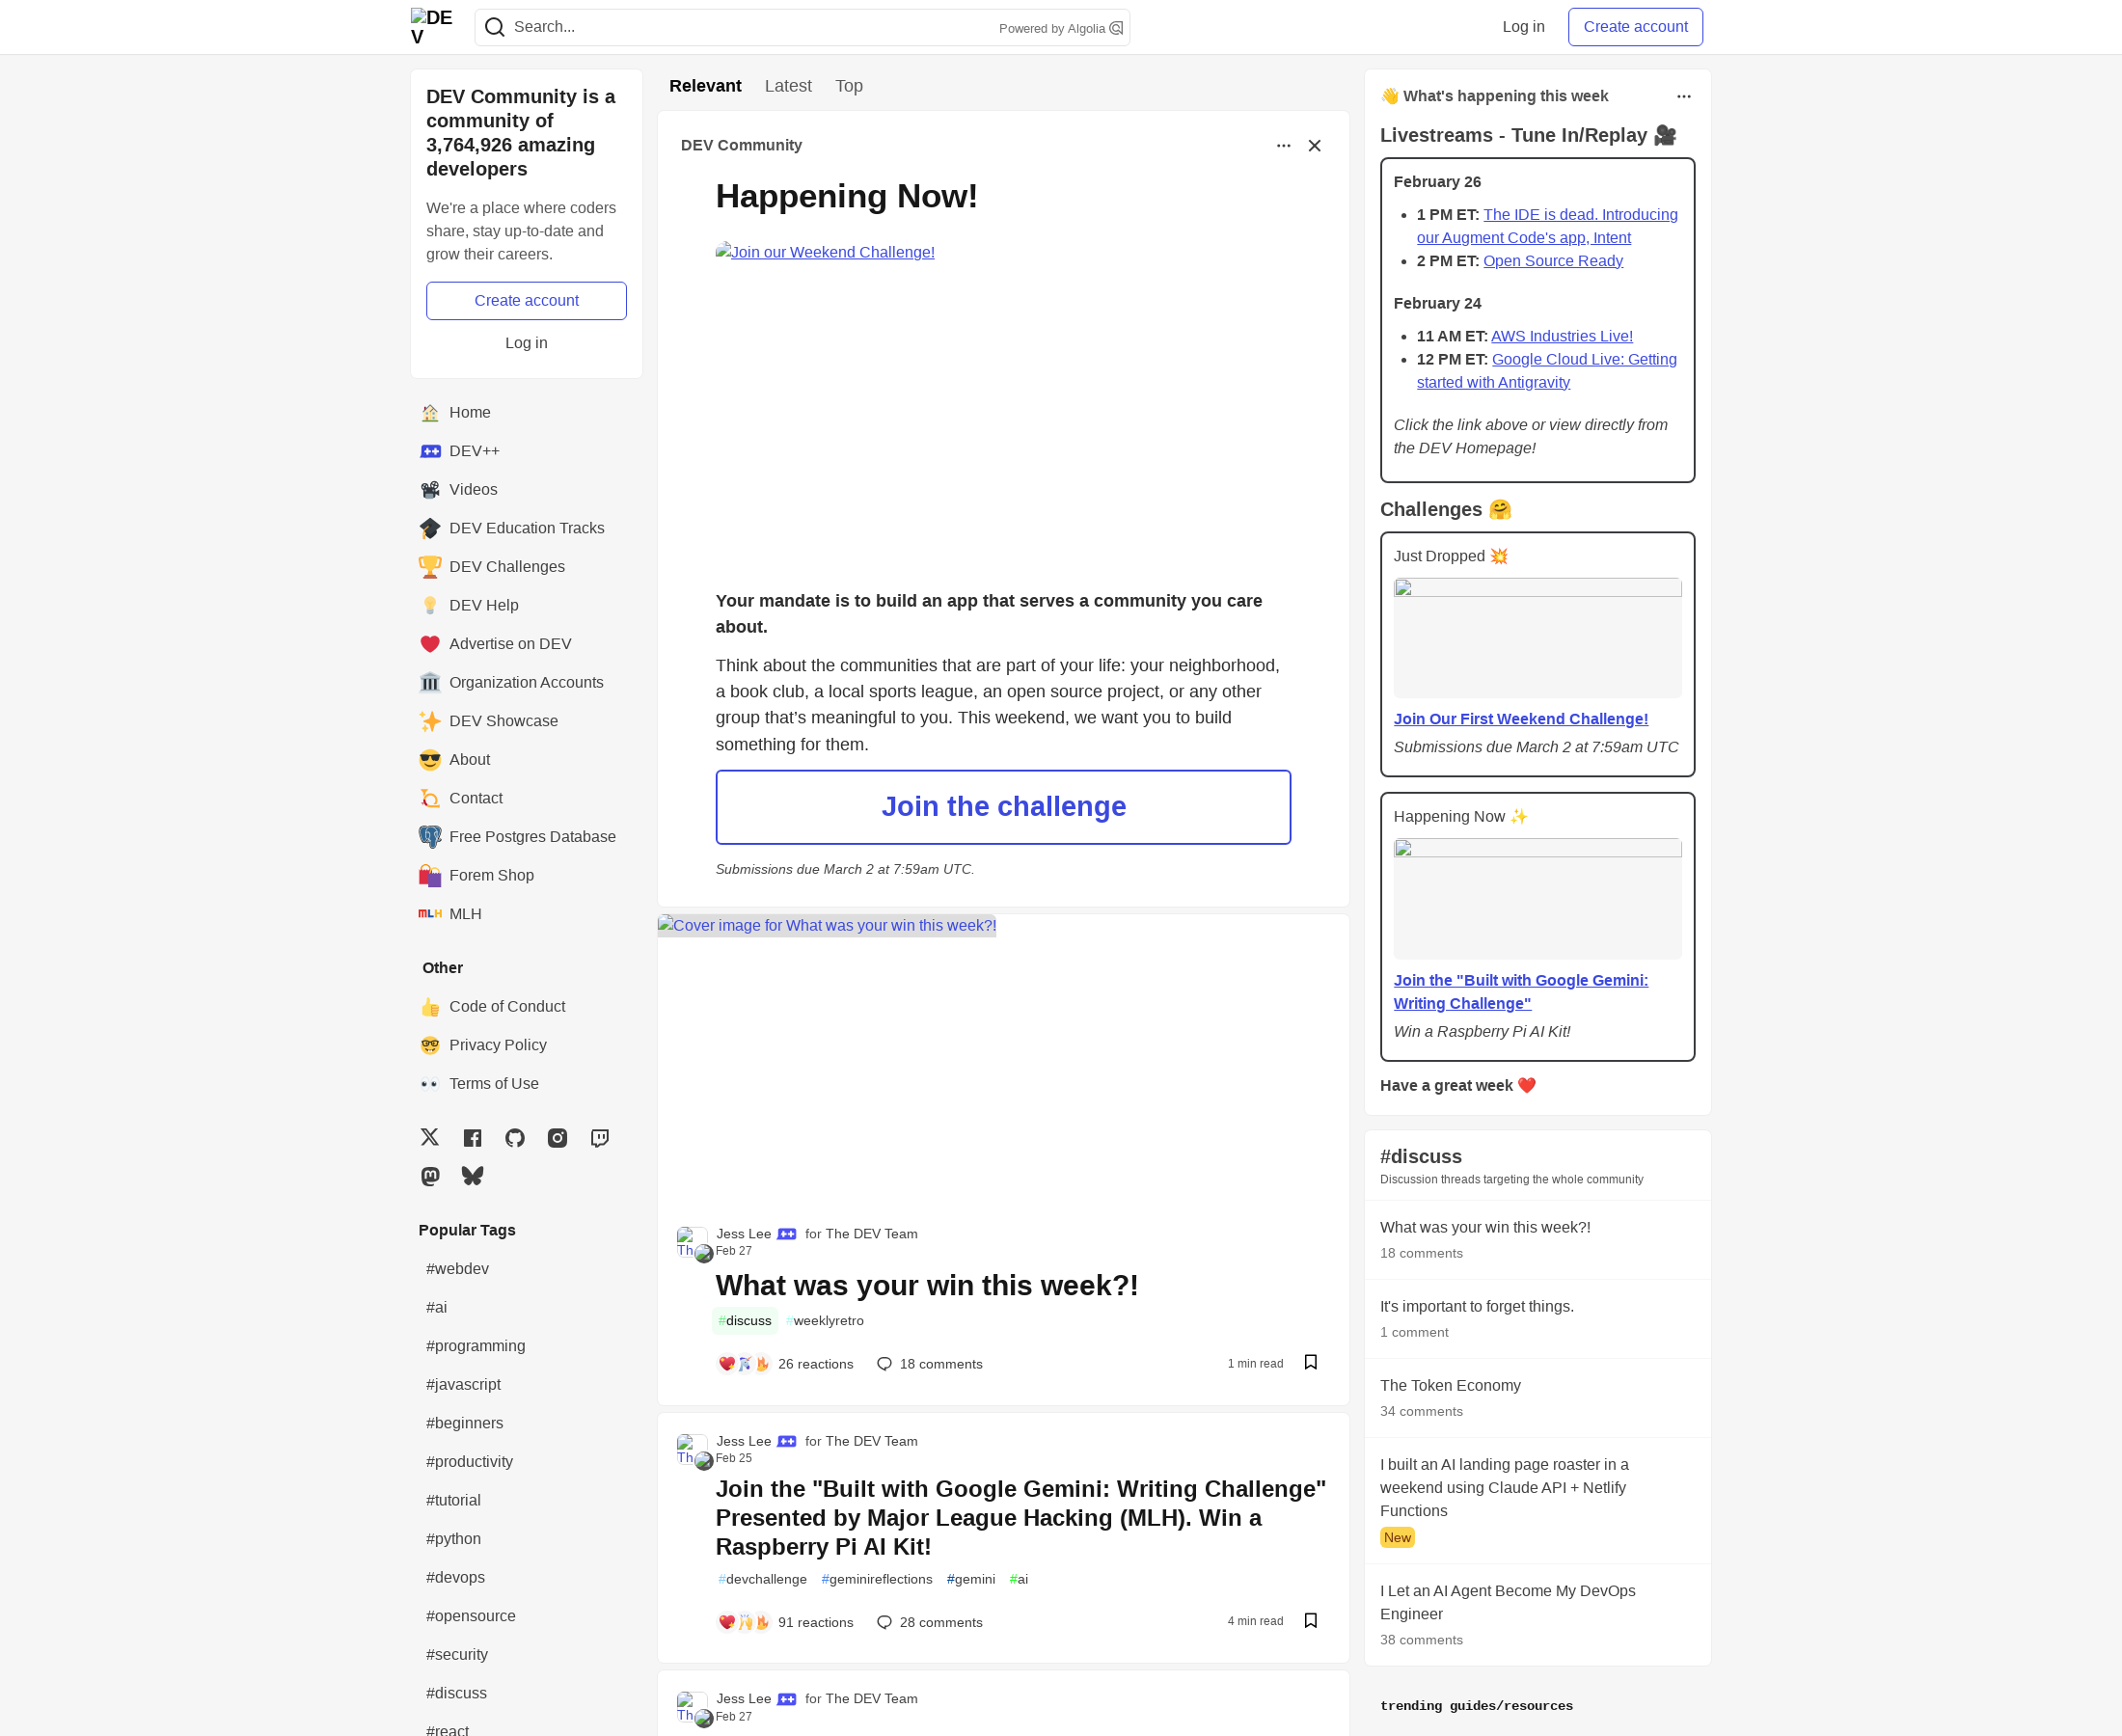

Set viewport to tablet size (1200x1400)
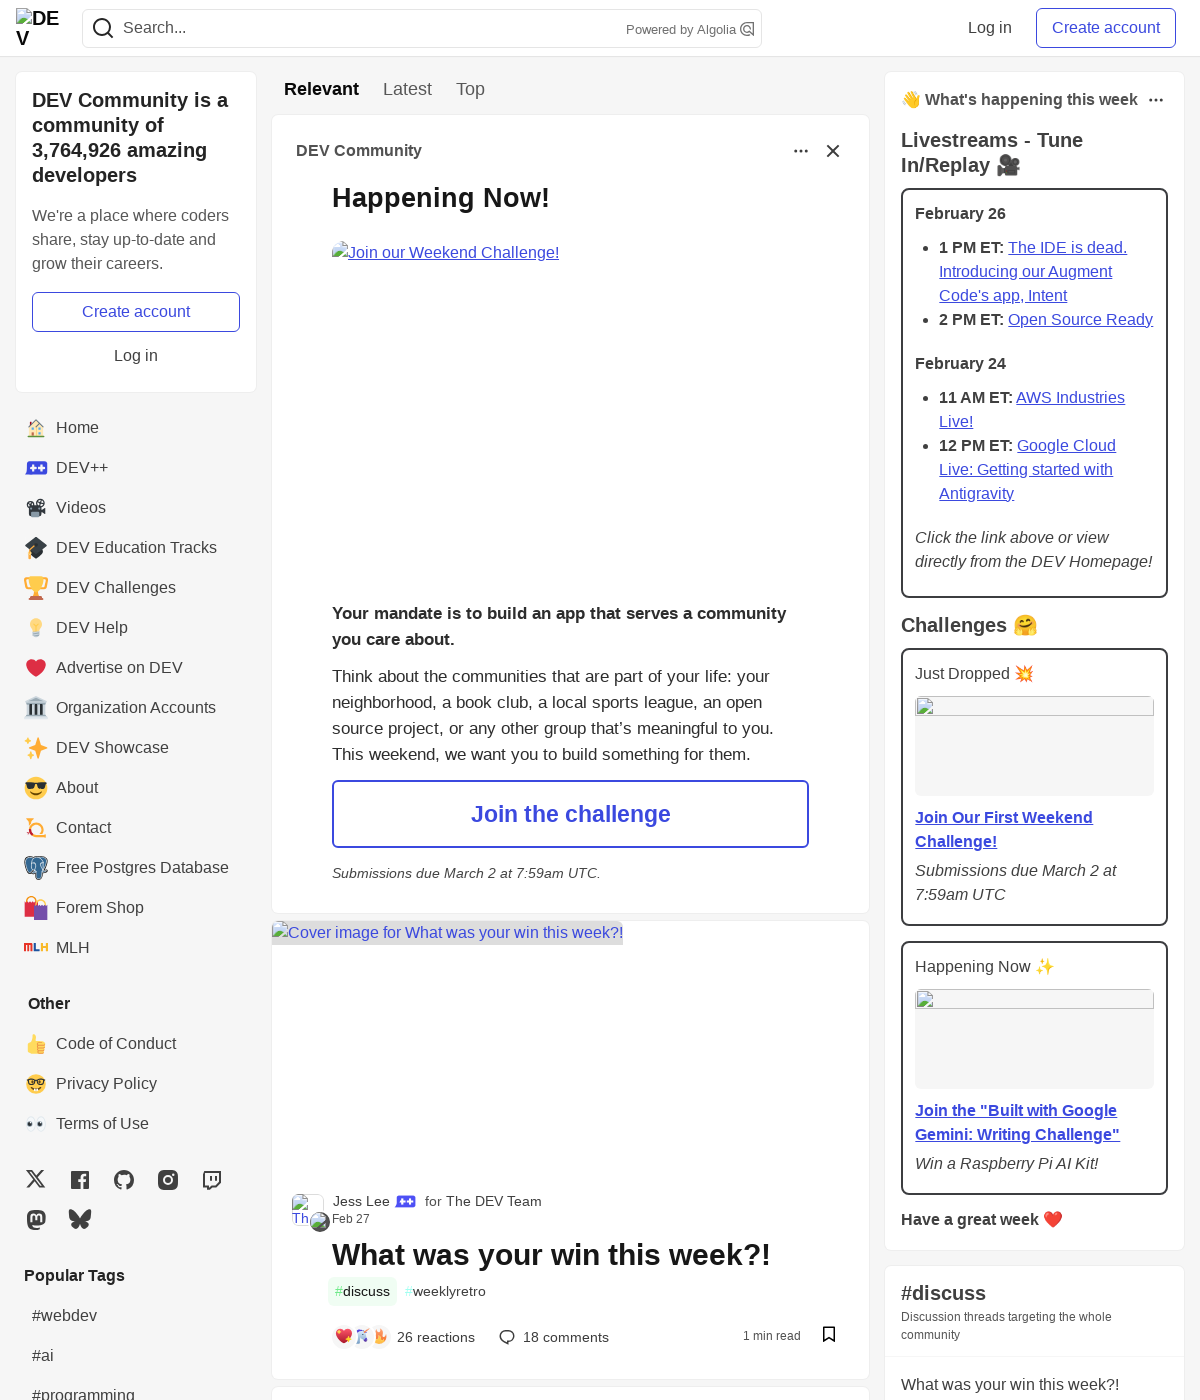

Reloaded page at tablet viewport
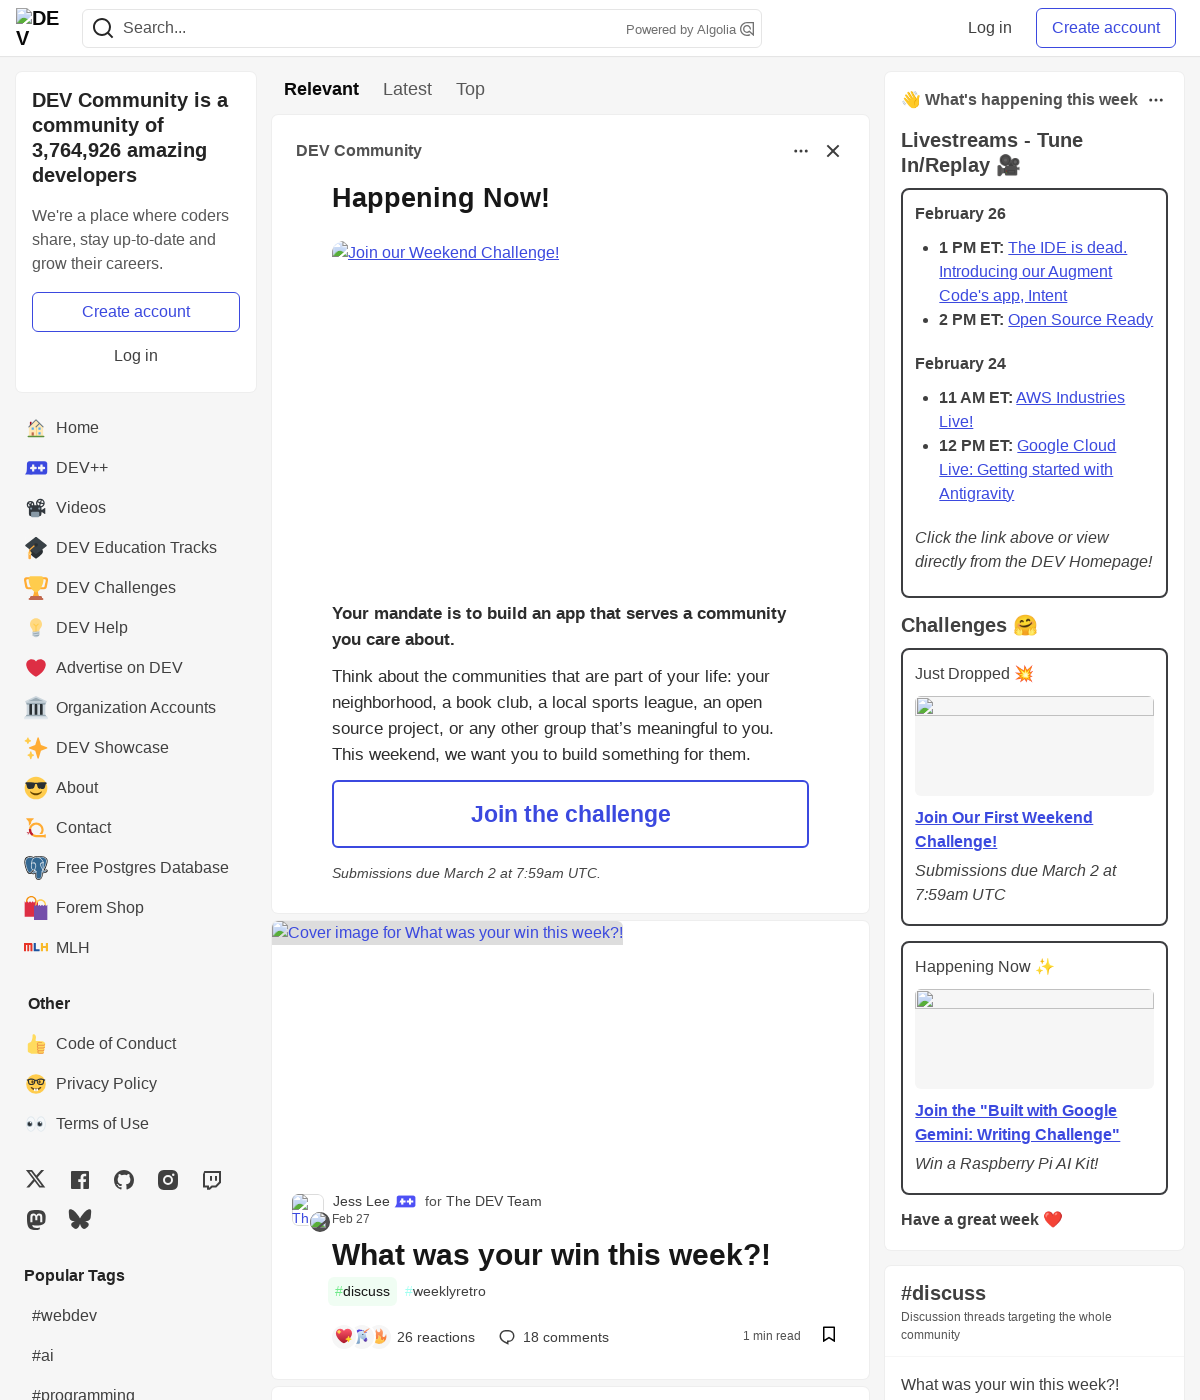

Page fully loaded at tablet viewport
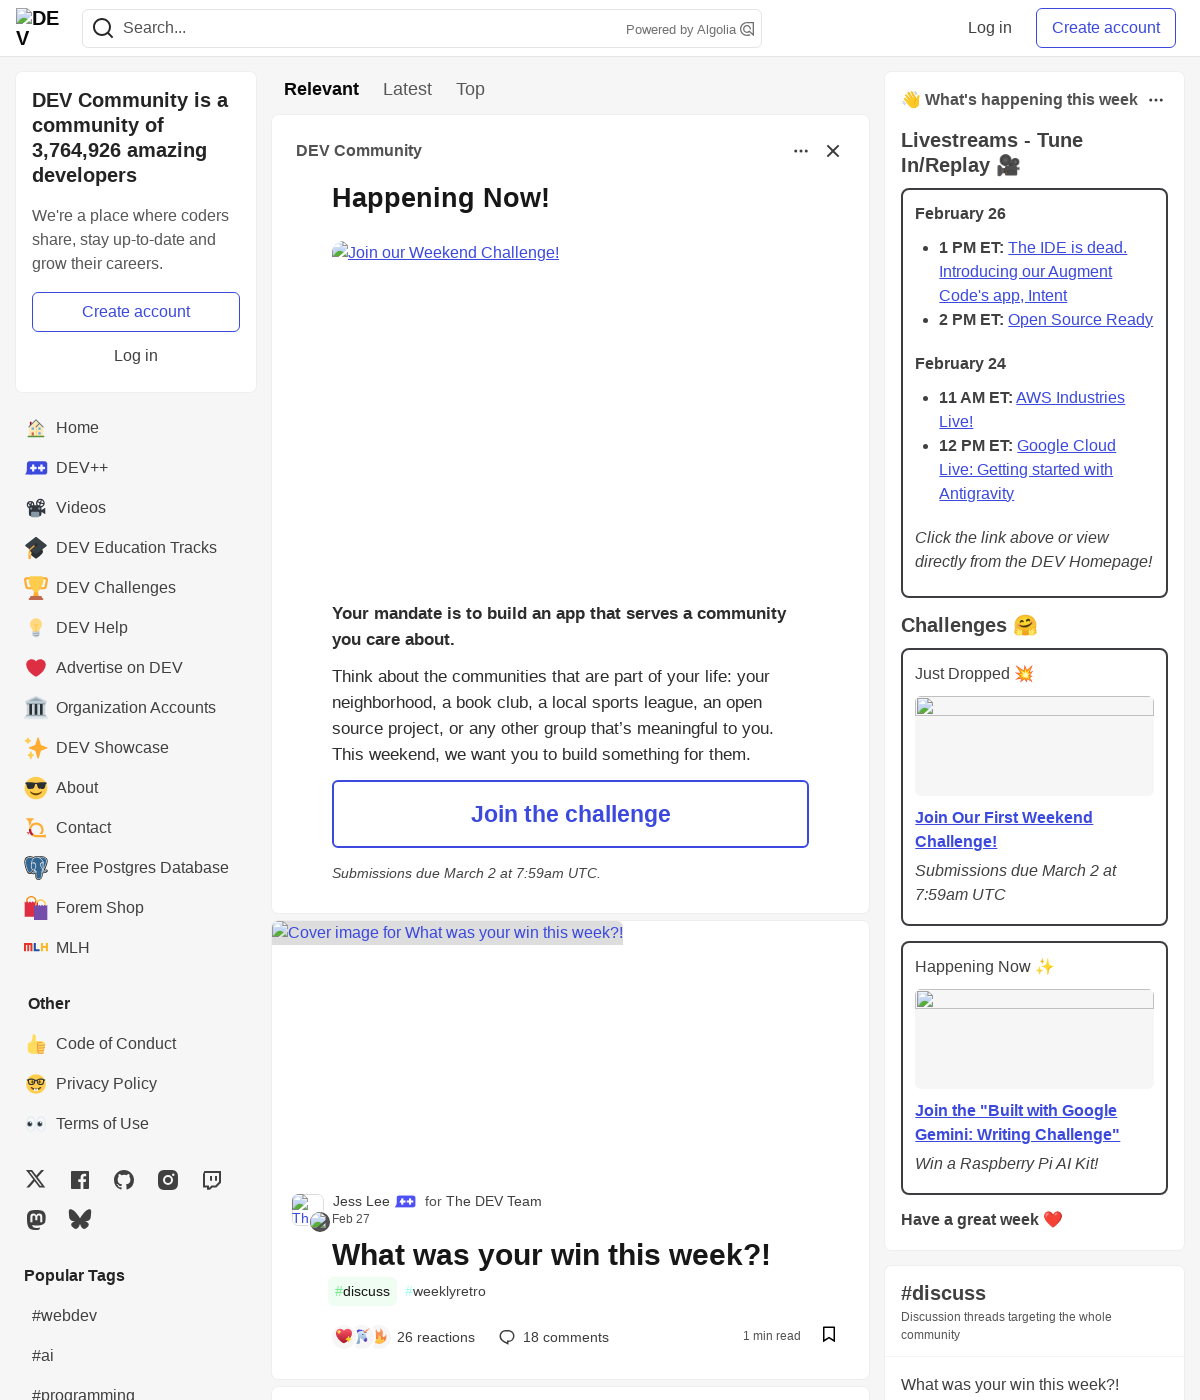

Set viewport to mobile size (680x1200)
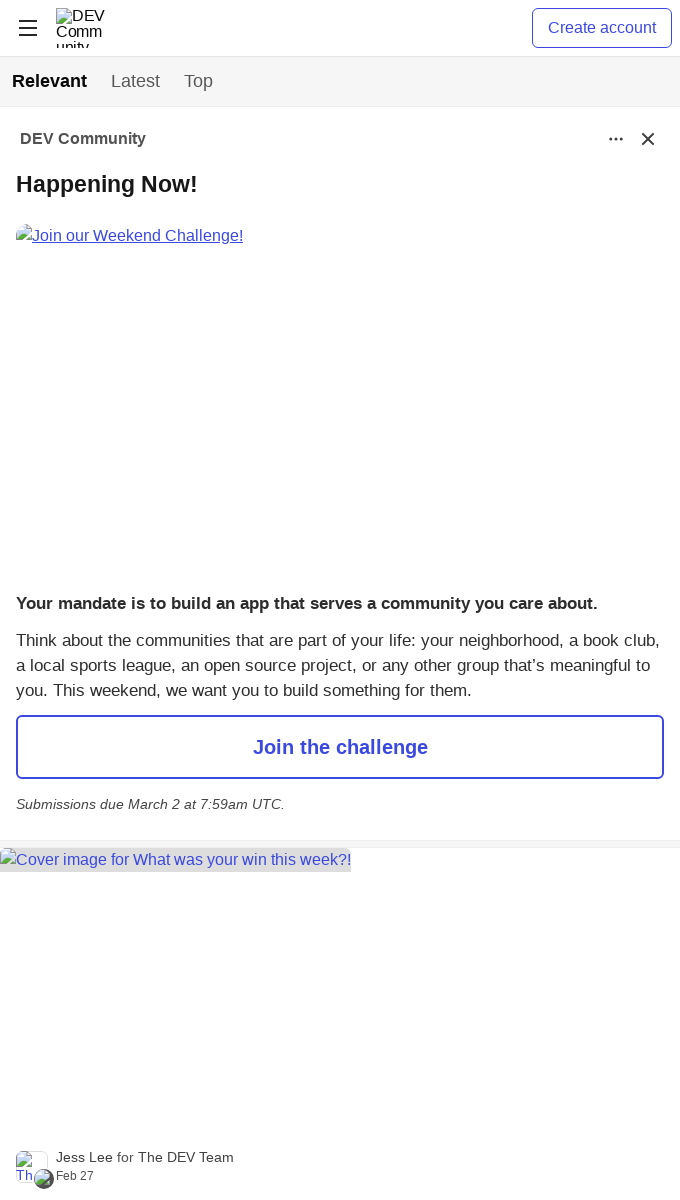

Reloaded page at mobile viewport
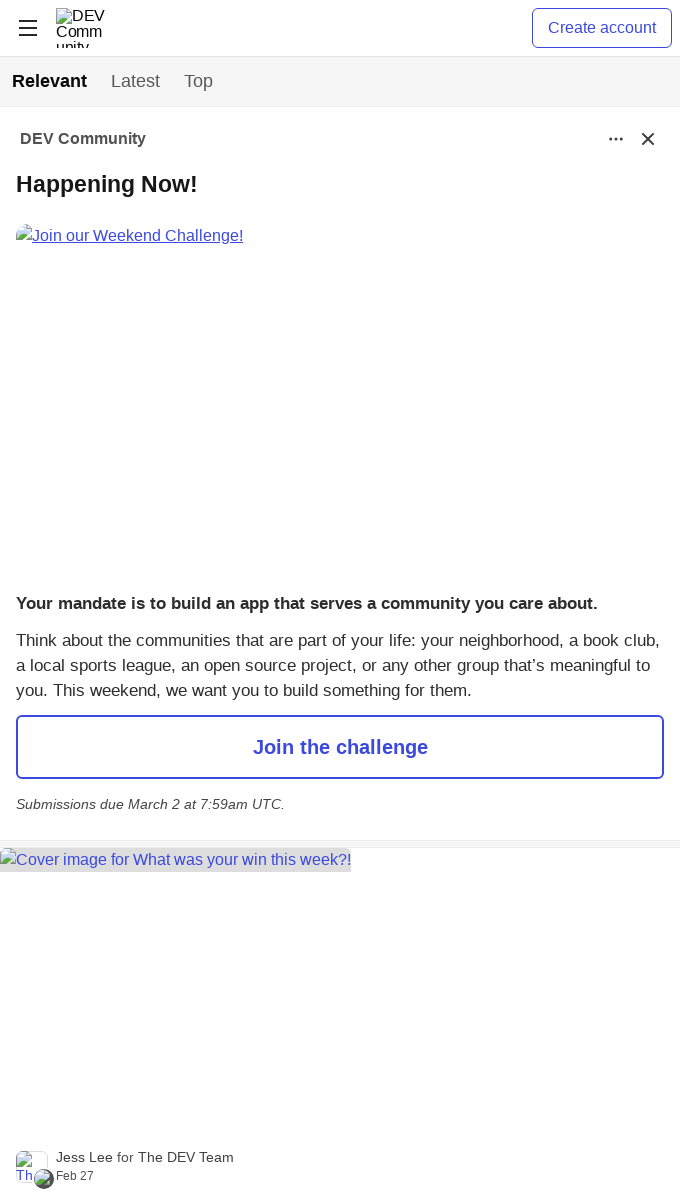

Page fully loaded at mobile viewport
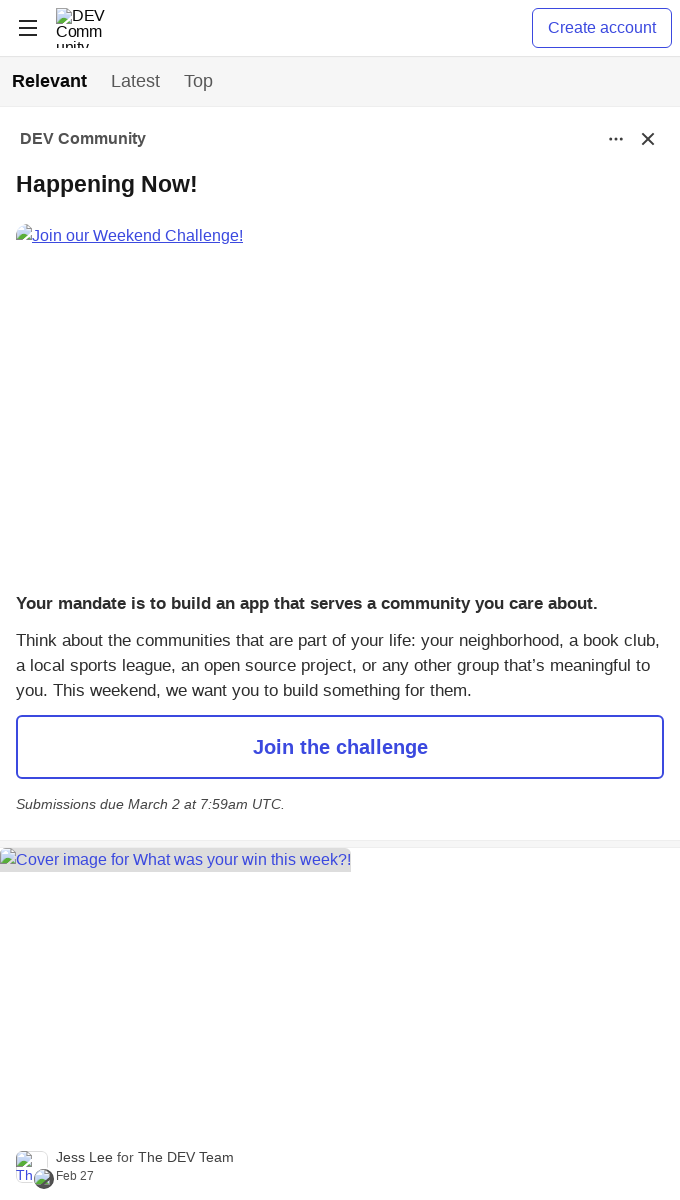

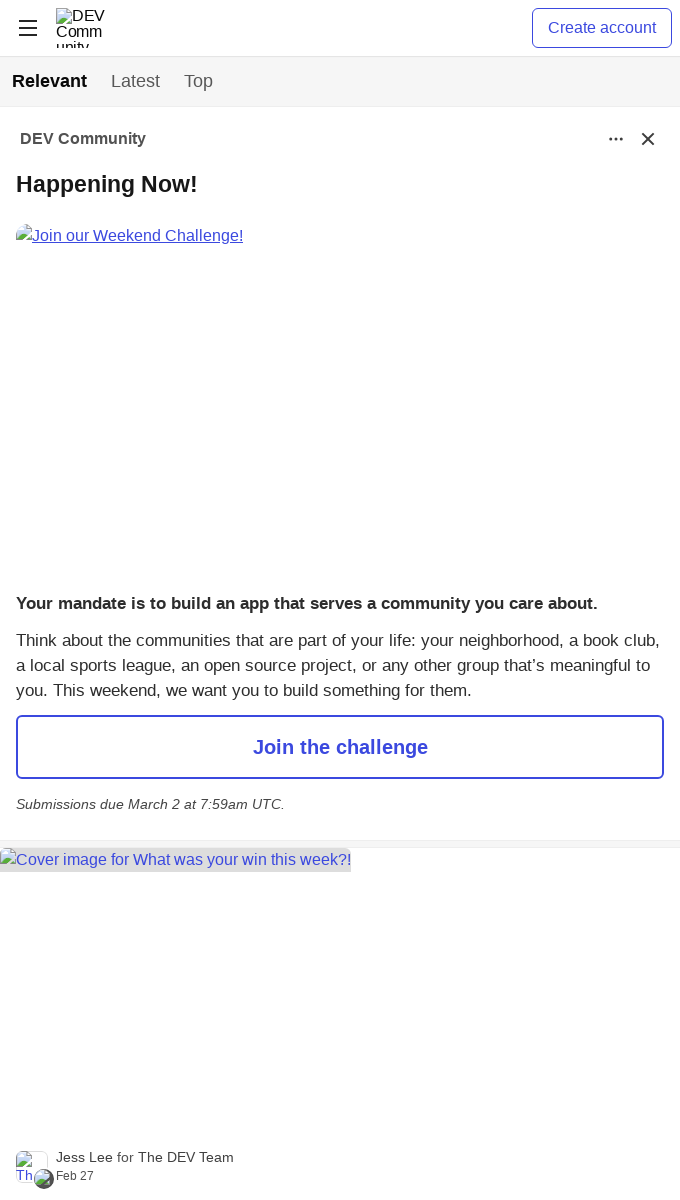